Navigates to a page with many elements and locates a specific element by its ID to verify it exists on the page (originally demonstrating element highlighting functionality).

Starting URL: http://the-internet.herokuapp.com/large

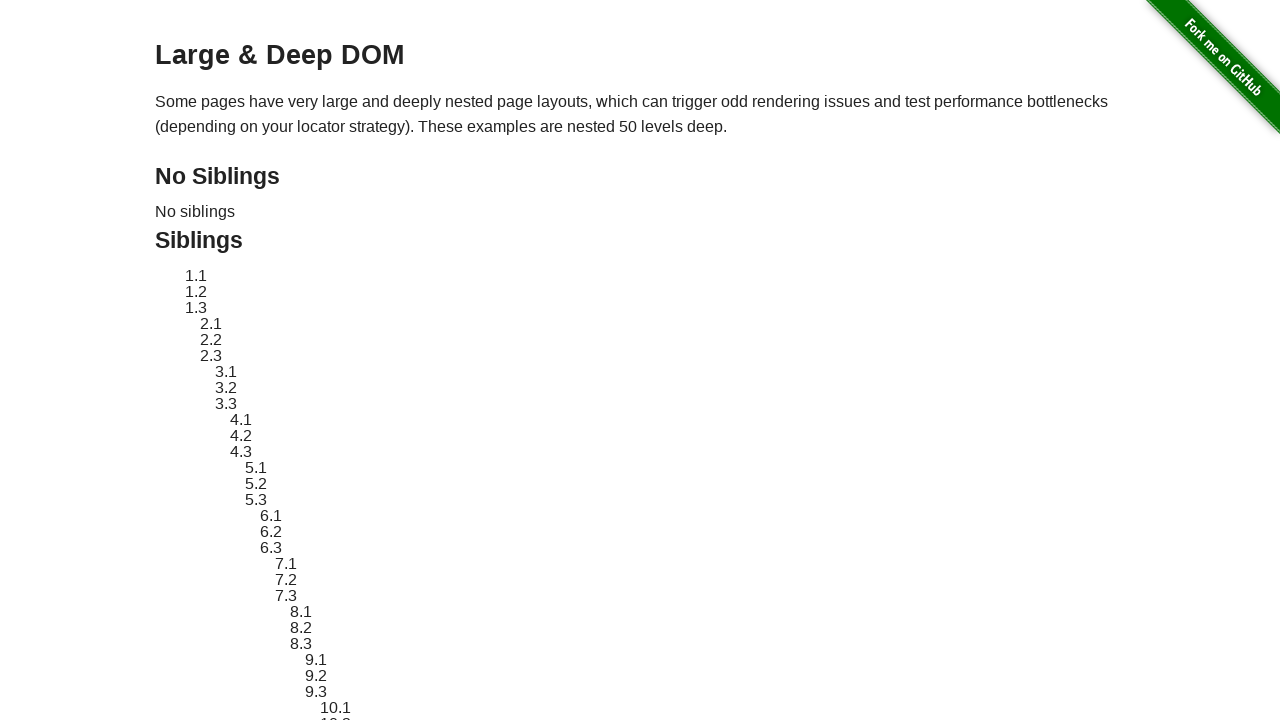

Navigated to the large elements page
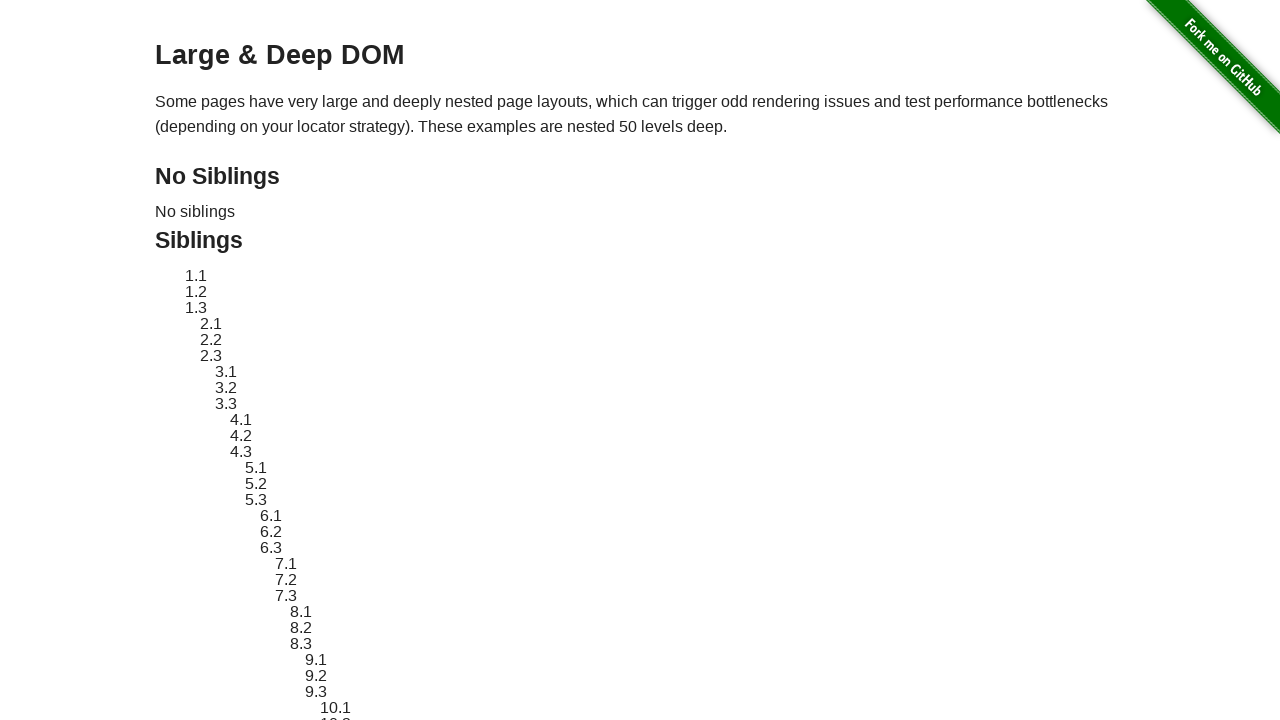

Waited for element with ID 'sibling-2.3' to be present
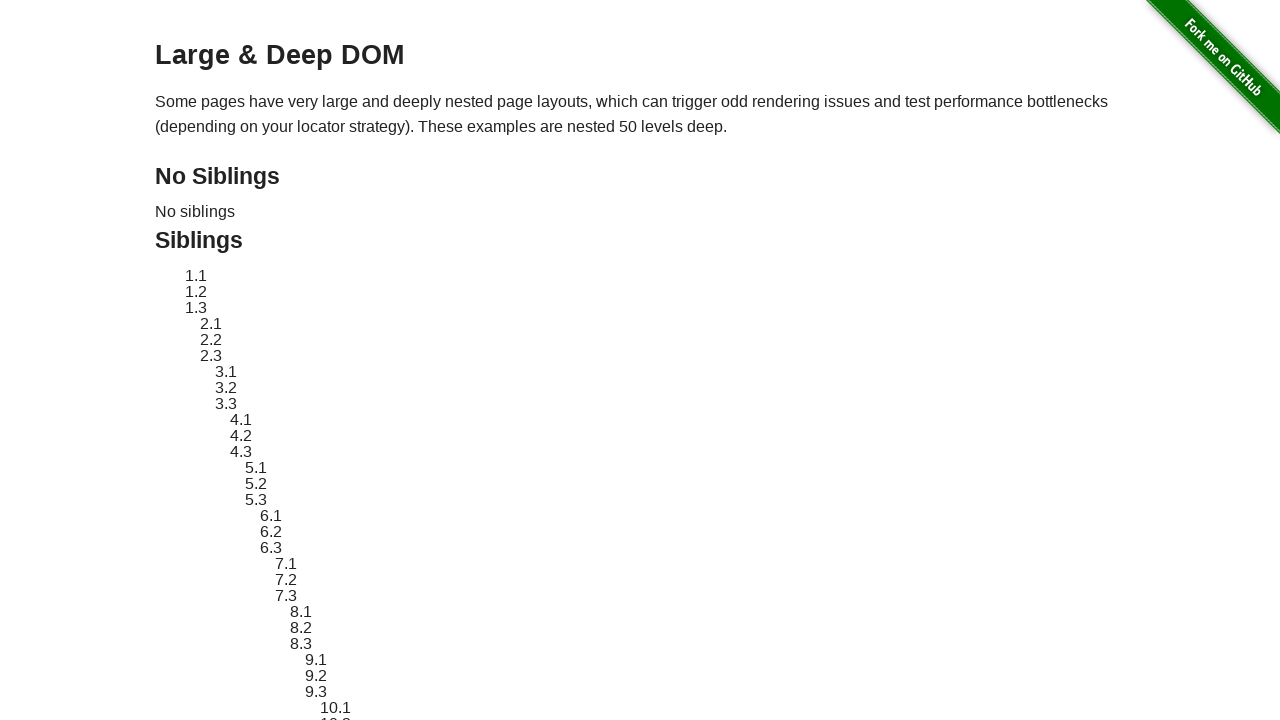

Applied red dashed border highlight to the element
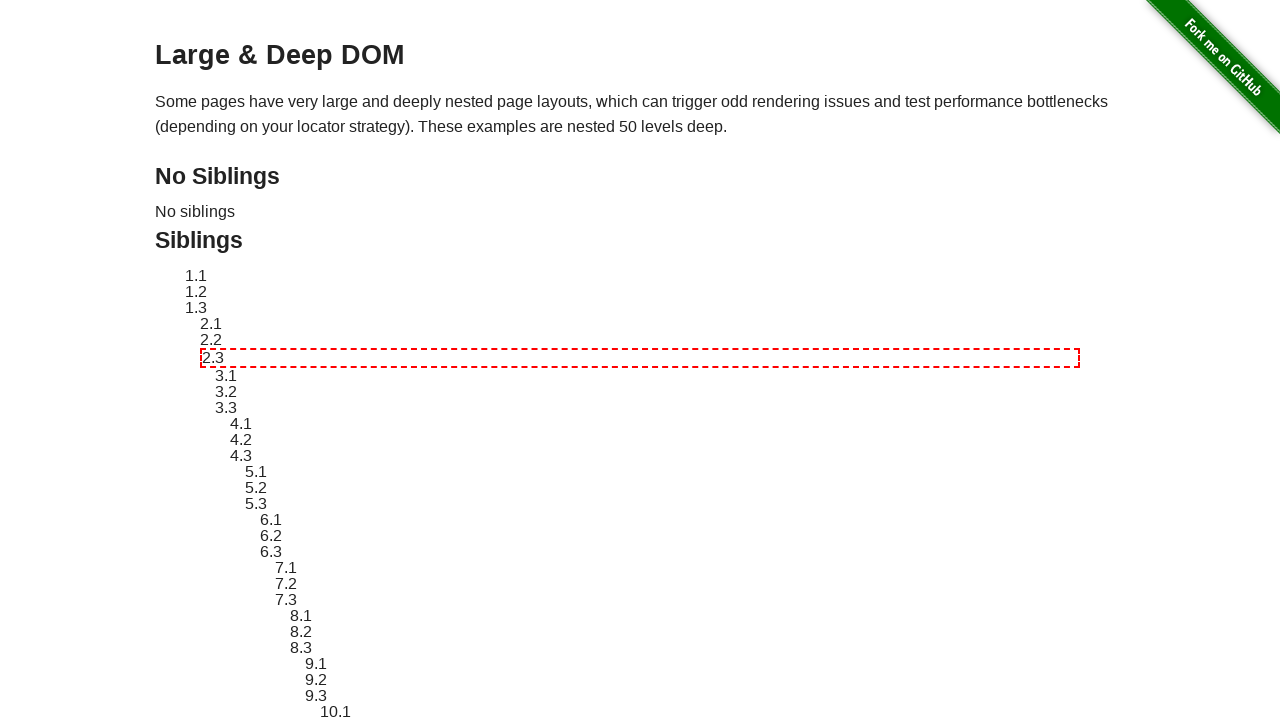

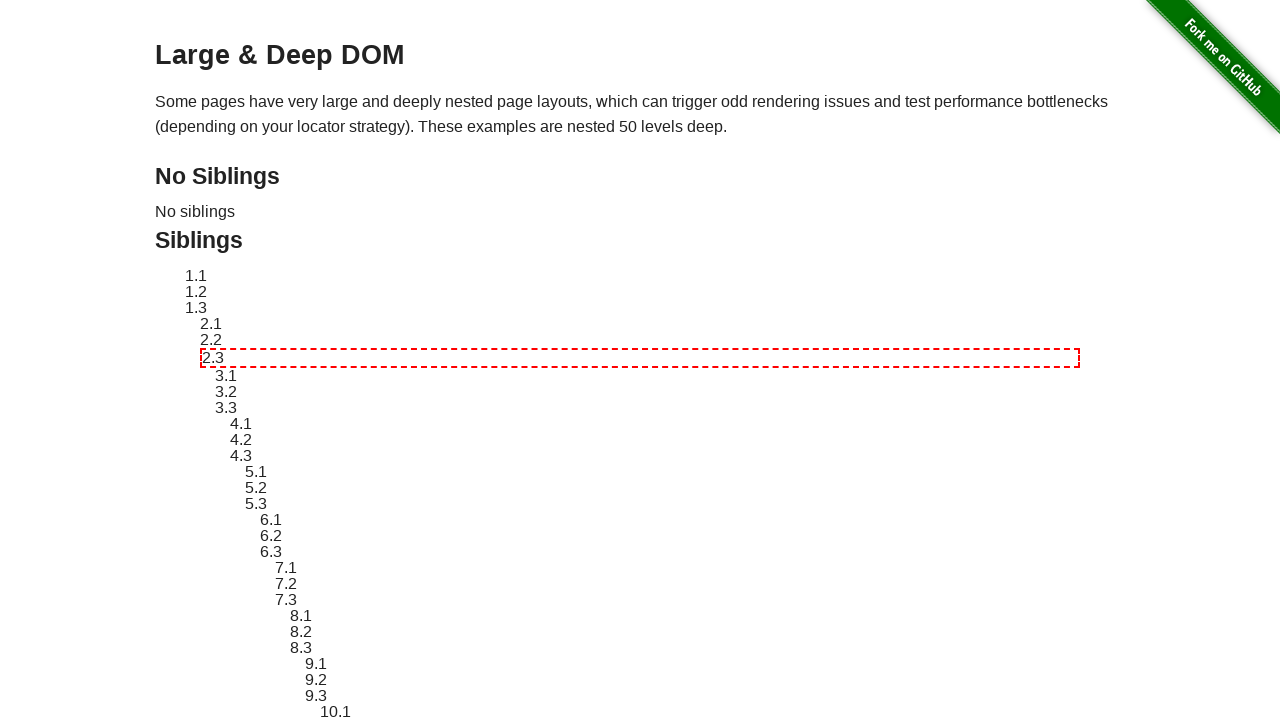